Verifies the current URL of the OrangeHRM login page

Starting URL: https://opensource-demo.orangehrmlive.com/web/index.php/auth/login

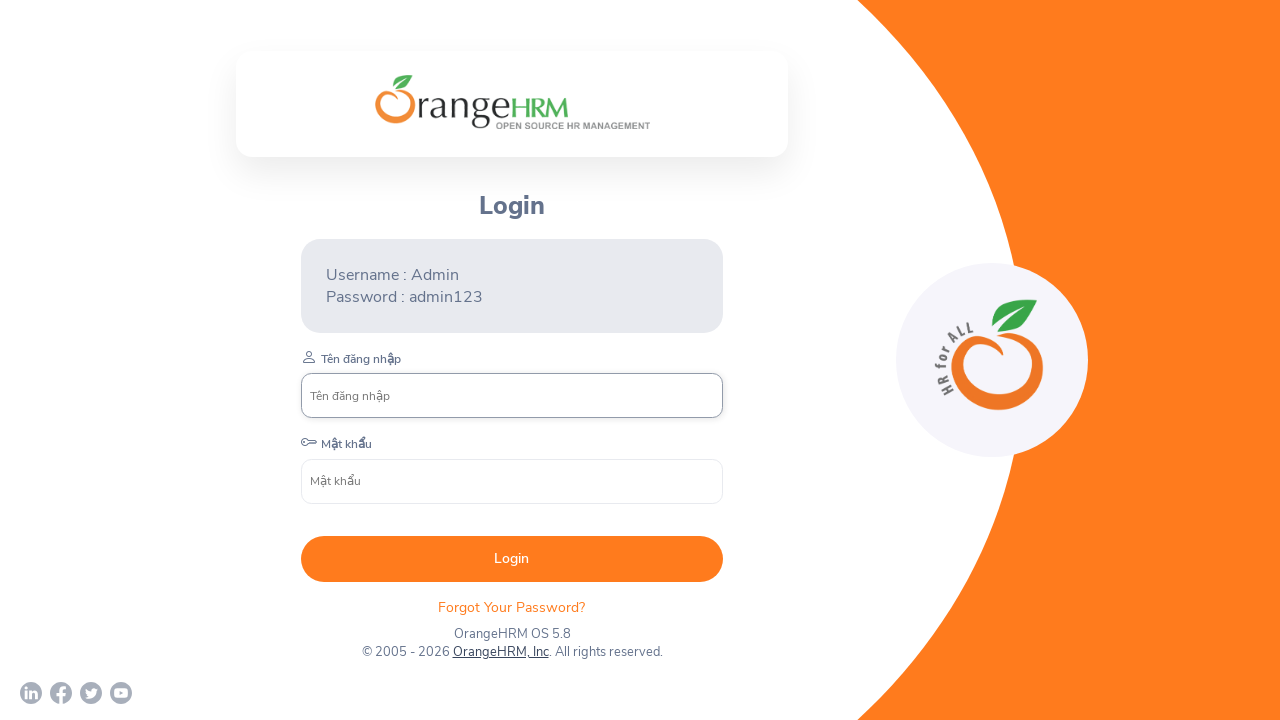

Waited for page to reach domcontentloaded state on OrangeHRM login page
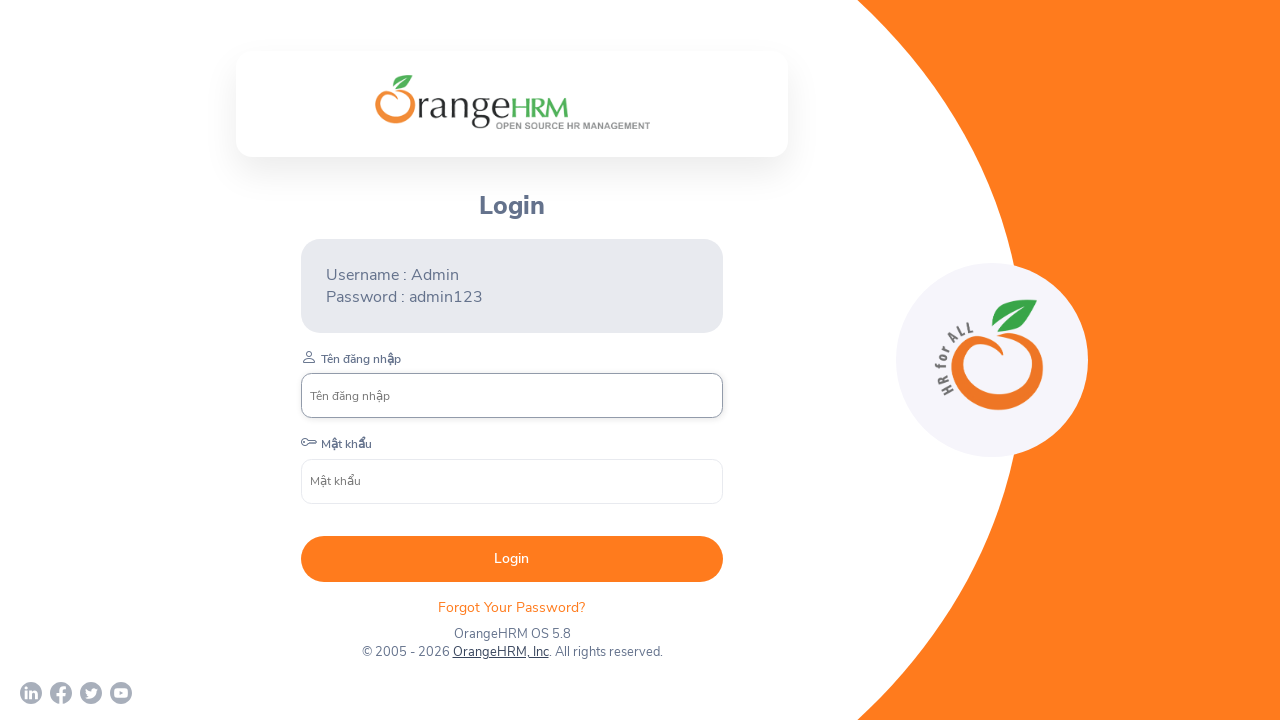

Retrieved current URL from page
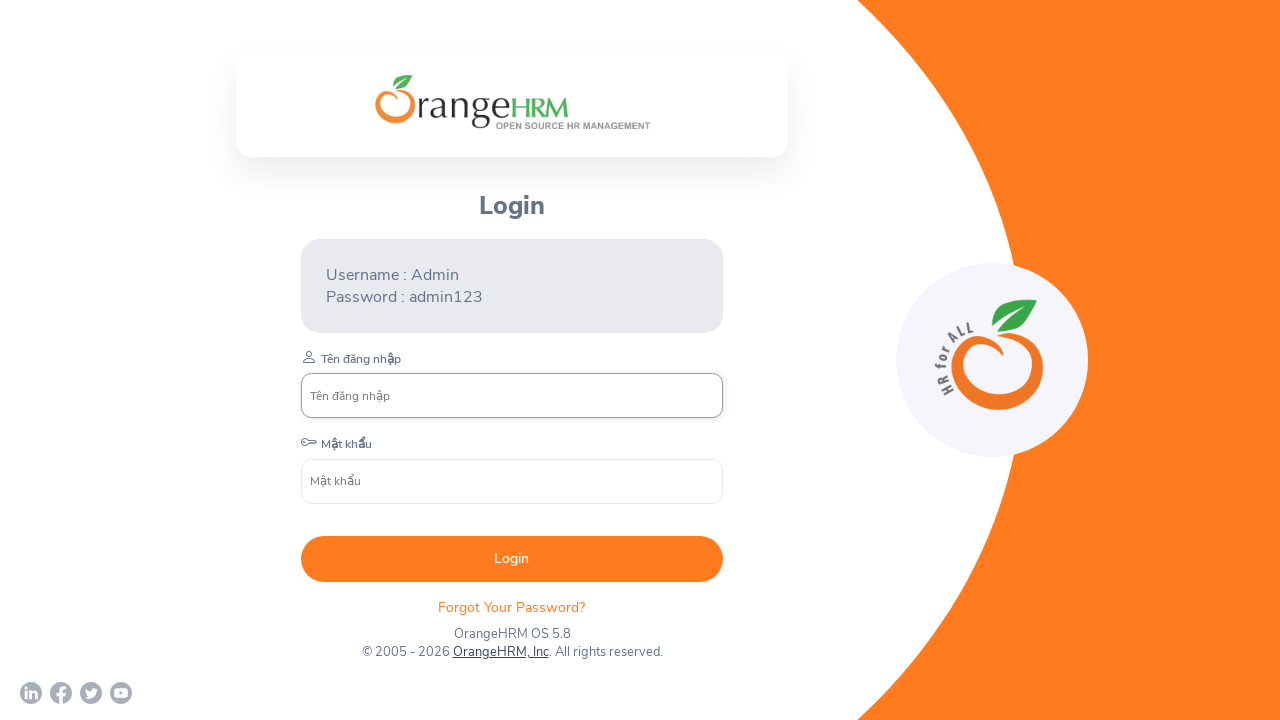

Verified current URL contains 'opensource-demo.orangehrmlive.com' domain - assertion passed
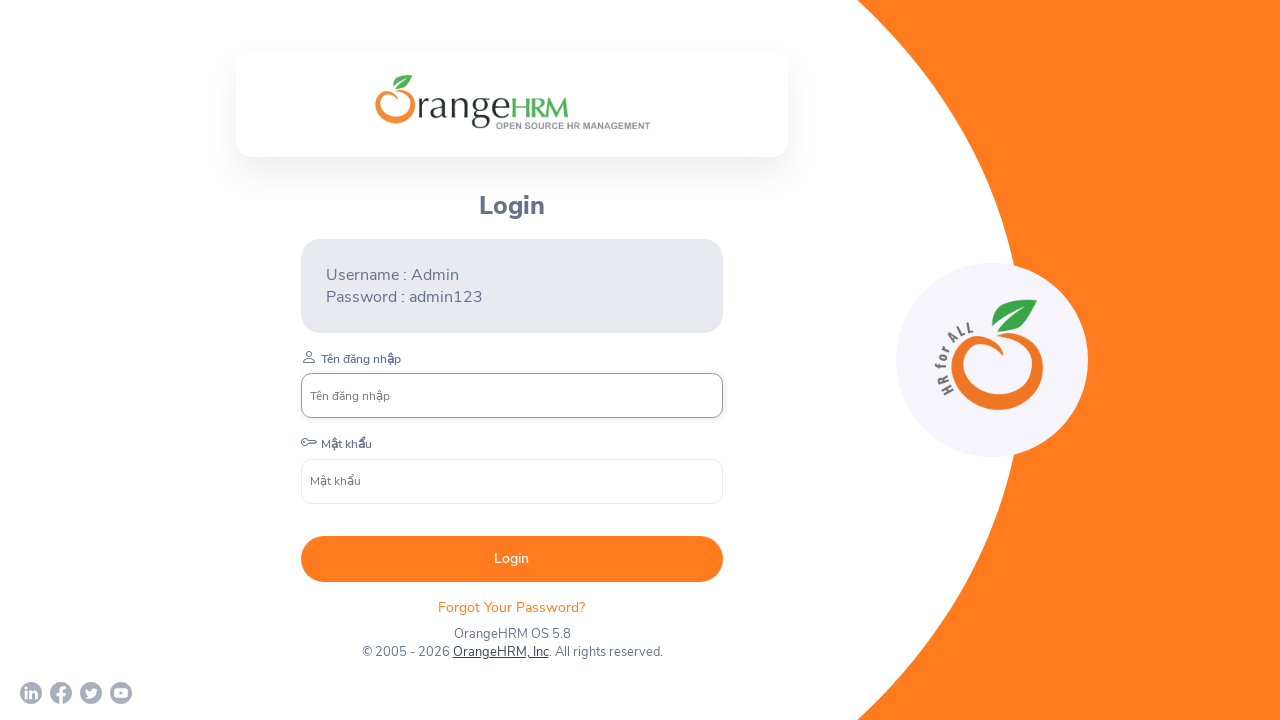

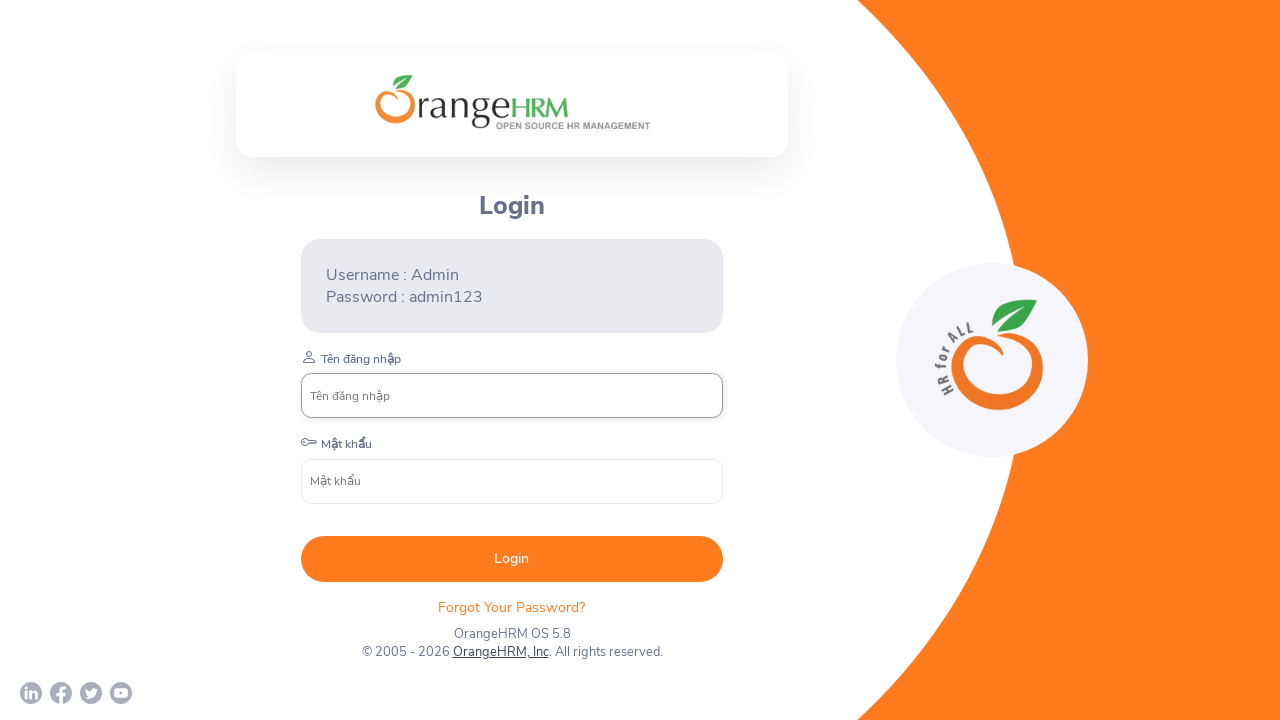